Tests radio button functionality by iterating through radio buttons, checking their selection state, and clicking on unselected ones

Starting URL: http://www.echoecho.com/htmlforms10.htm

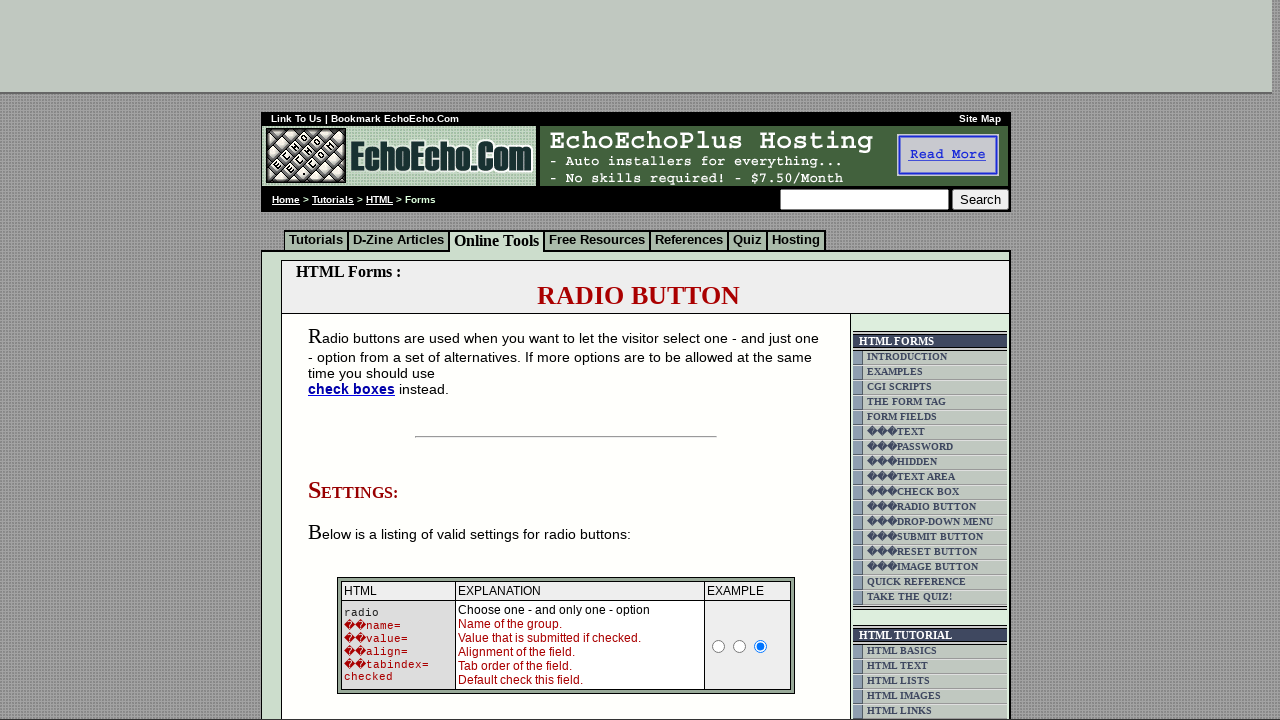

Retrieved all radio buttons with name='radio1'
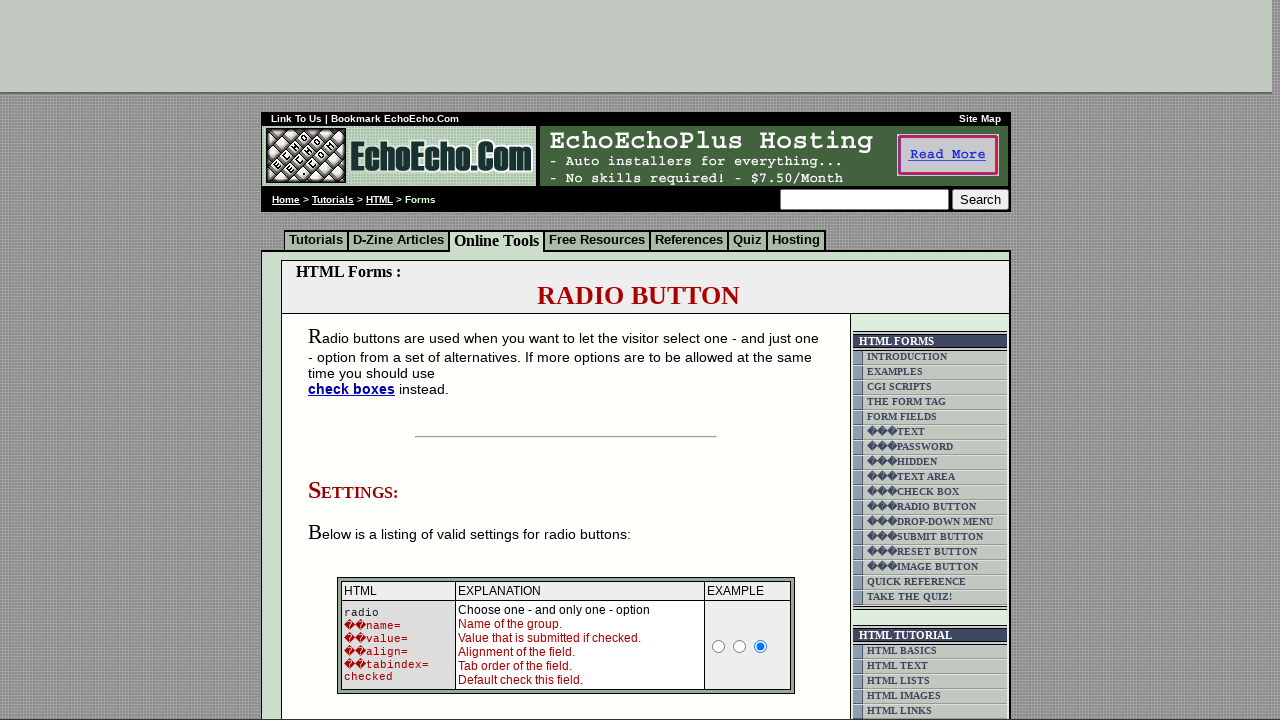

Retrieved type attribute from radio button
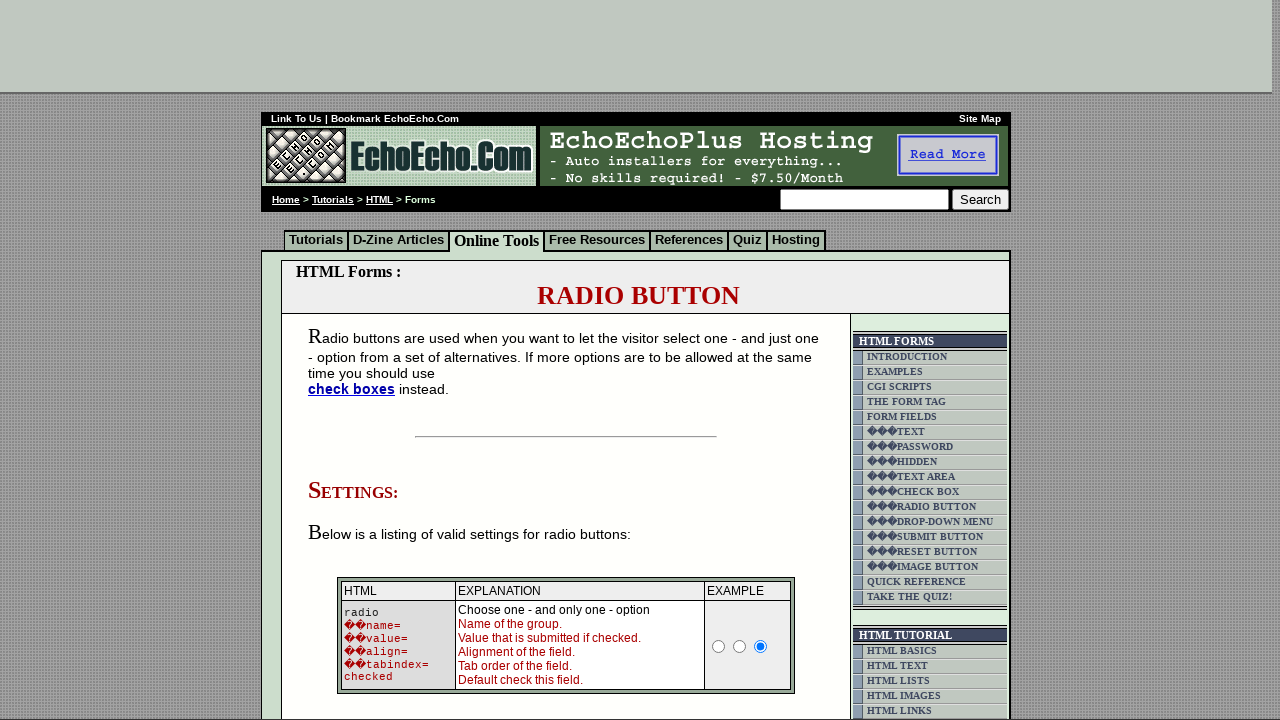

Checked if radio button is selected: False
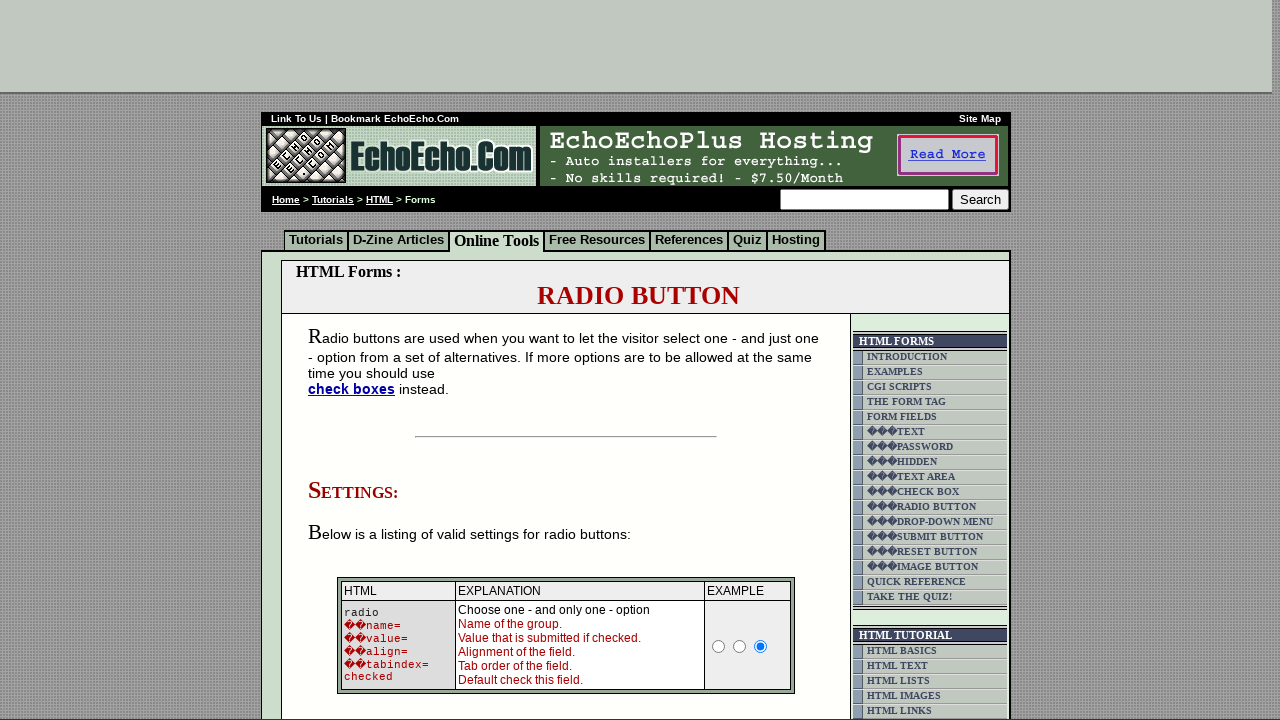

Clicked unselected radio button to enable it
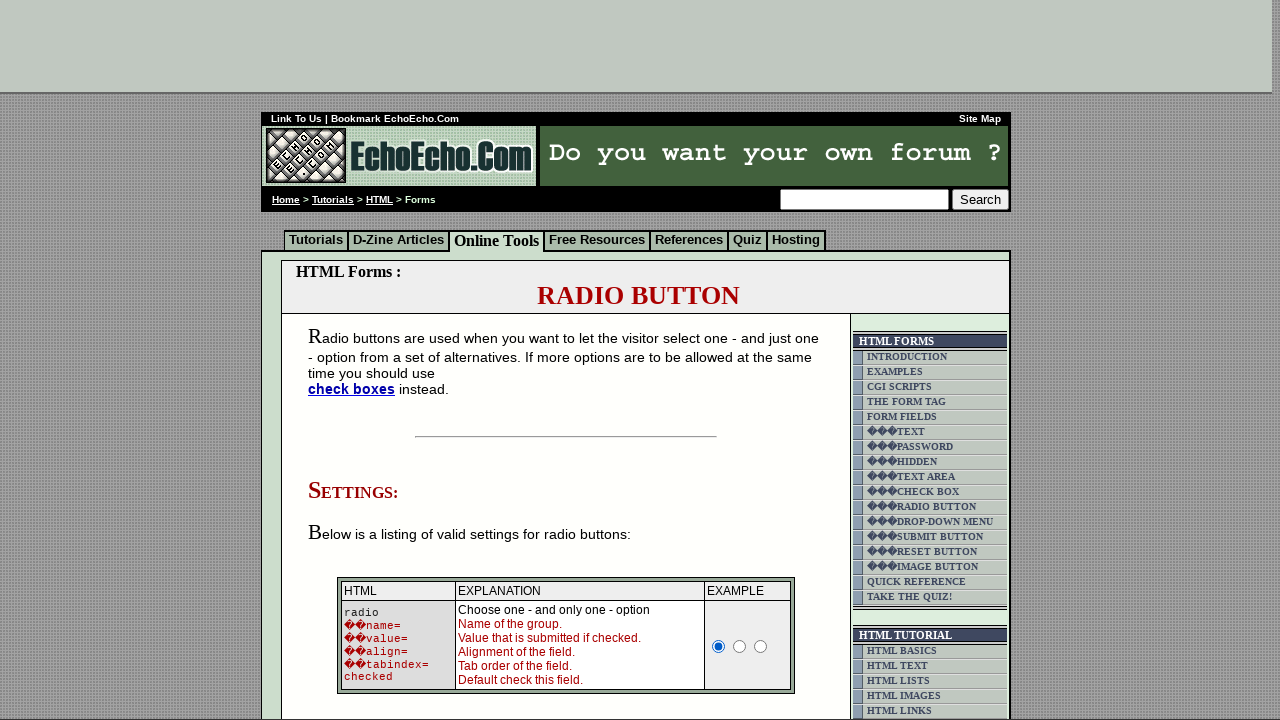

Retrieved type attribute from radio button
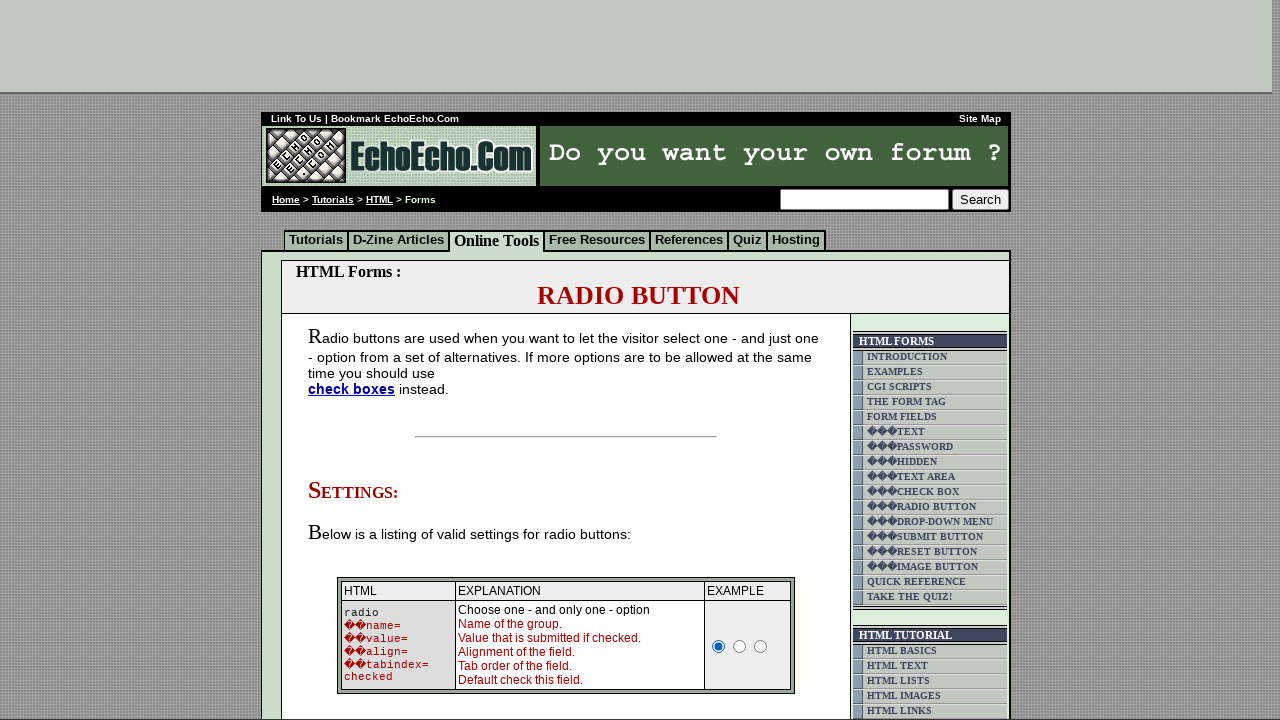

Checked if radio button is selected: False
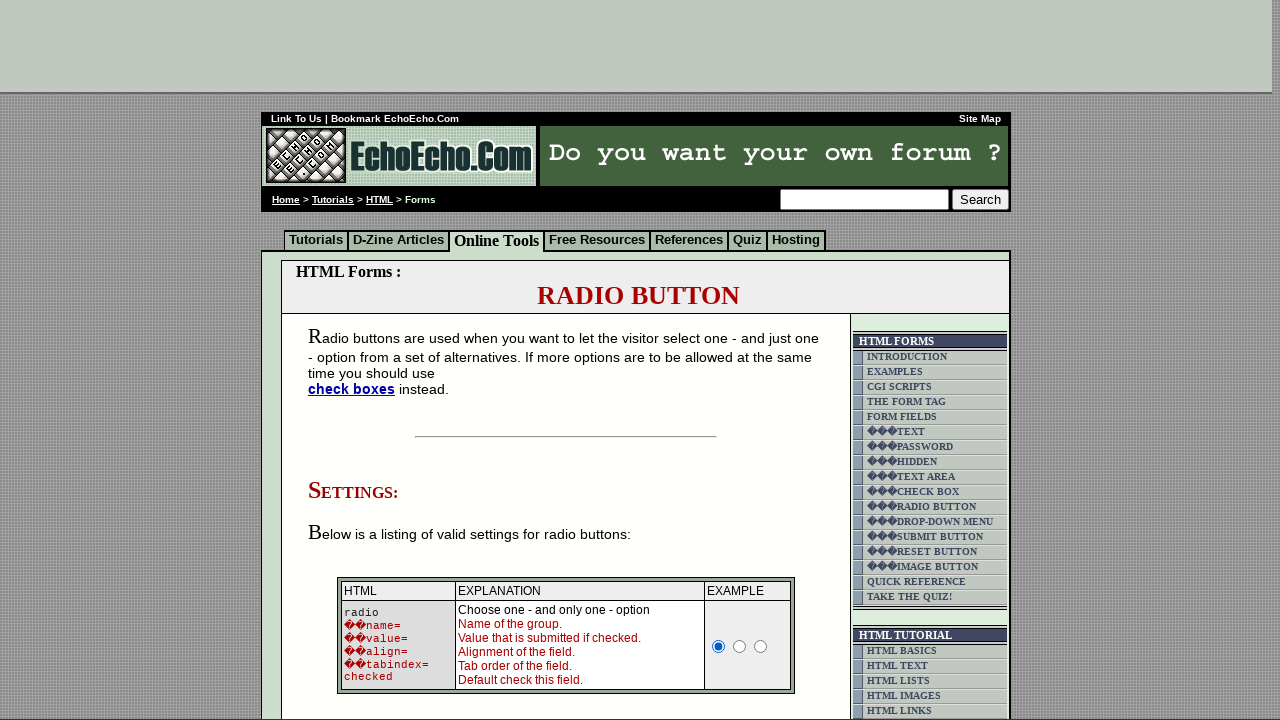

Clicked unselected radio button to enable it
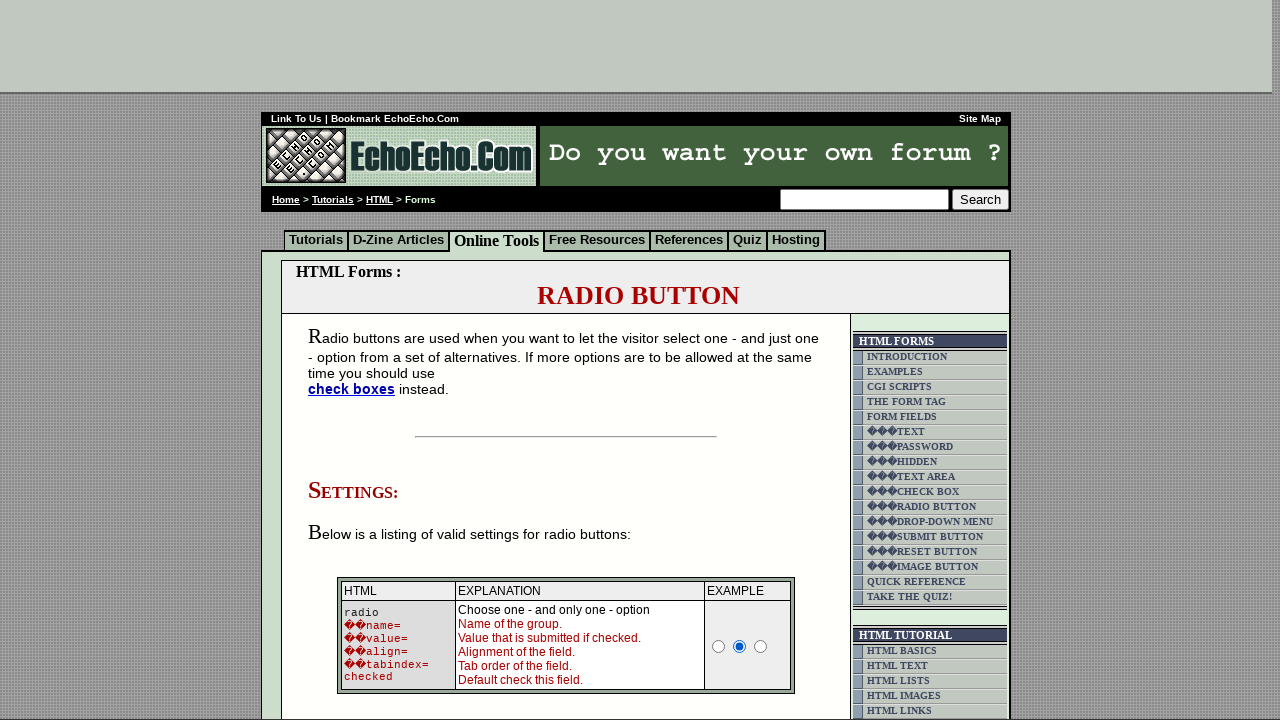

Retrieved type attribute from radio button
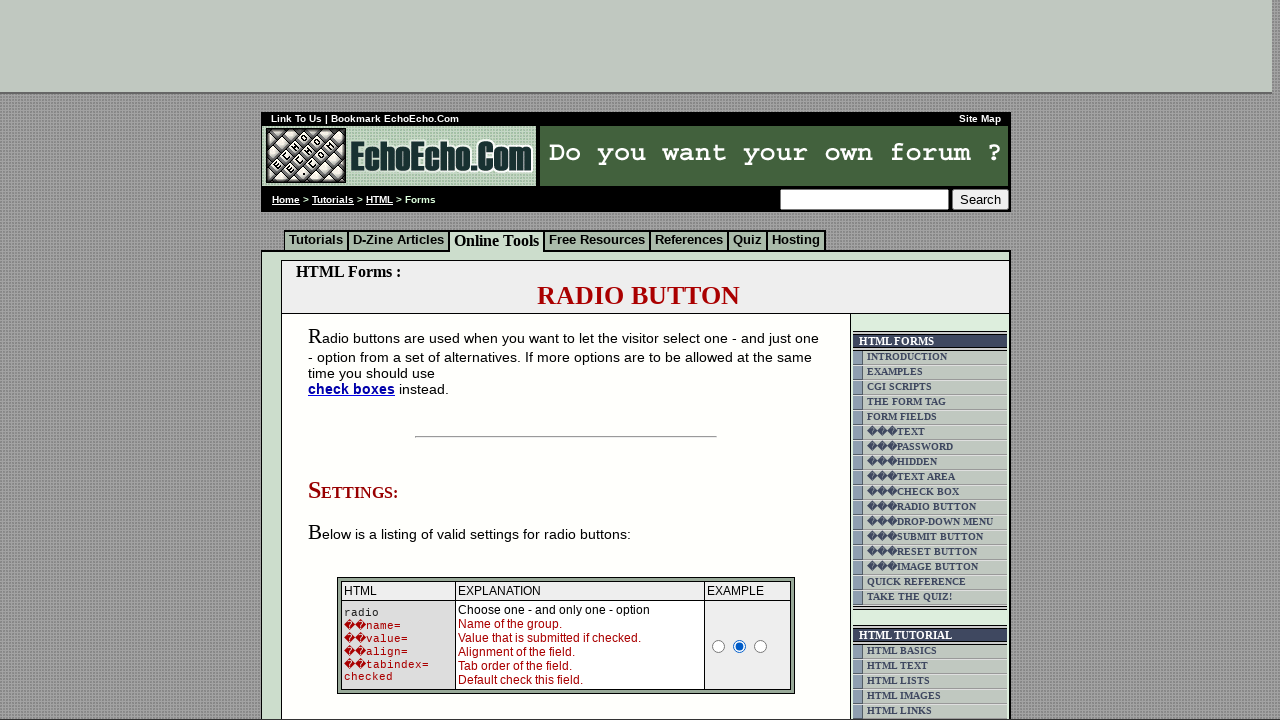

Checked if radio button is selected: False
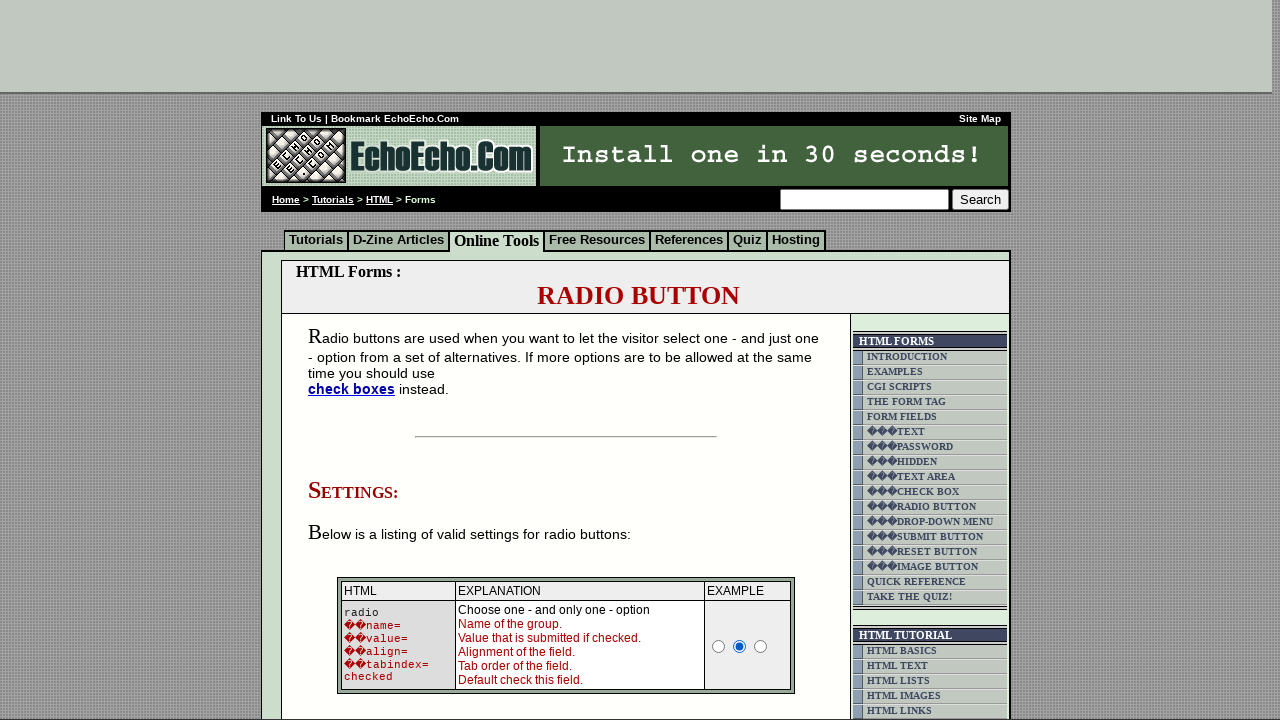

Clicked unselected radio button to enable it
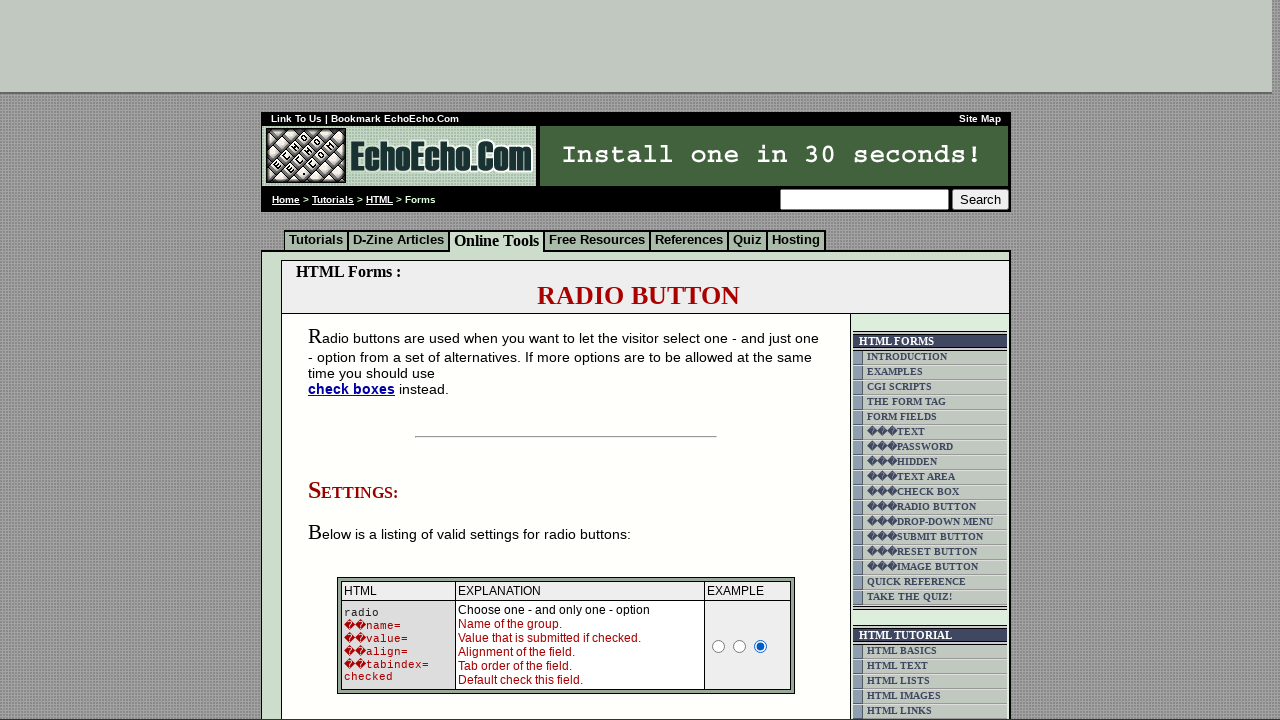

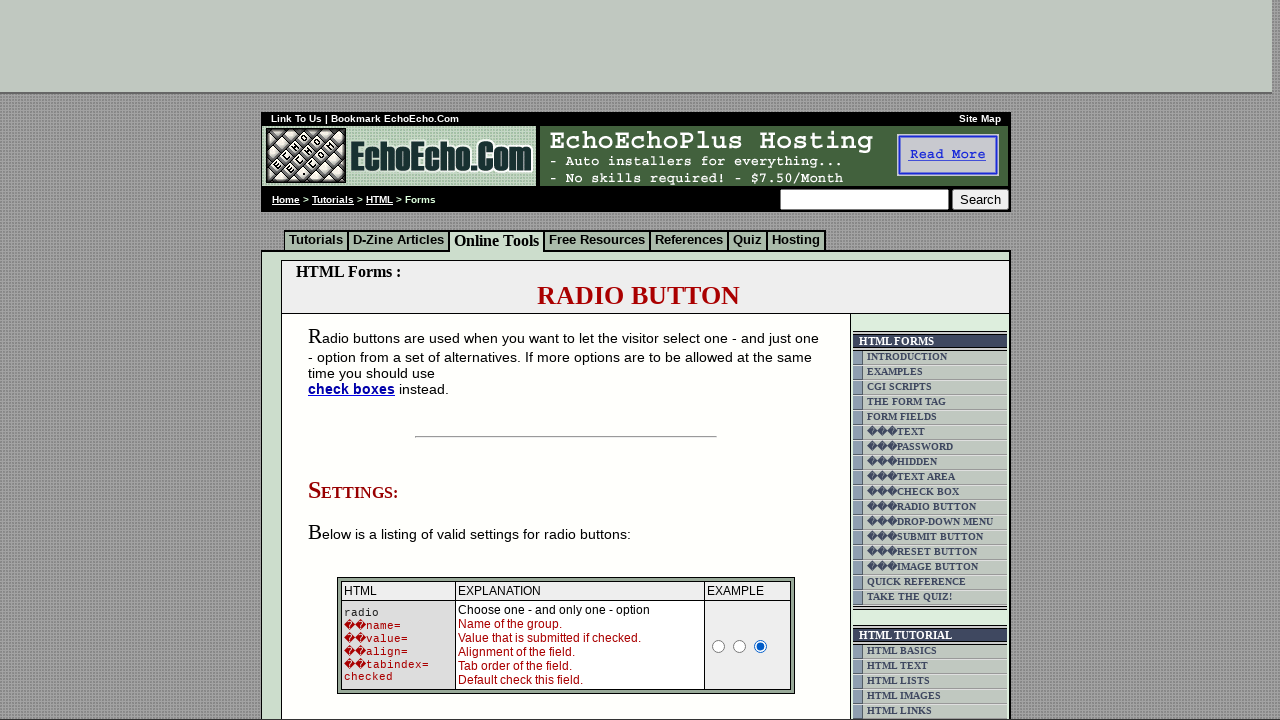